Tests checking and unchecking the mark all as complete toggle to clear completed state.

Starting URL: https://demo.playwright.dev/todomvc

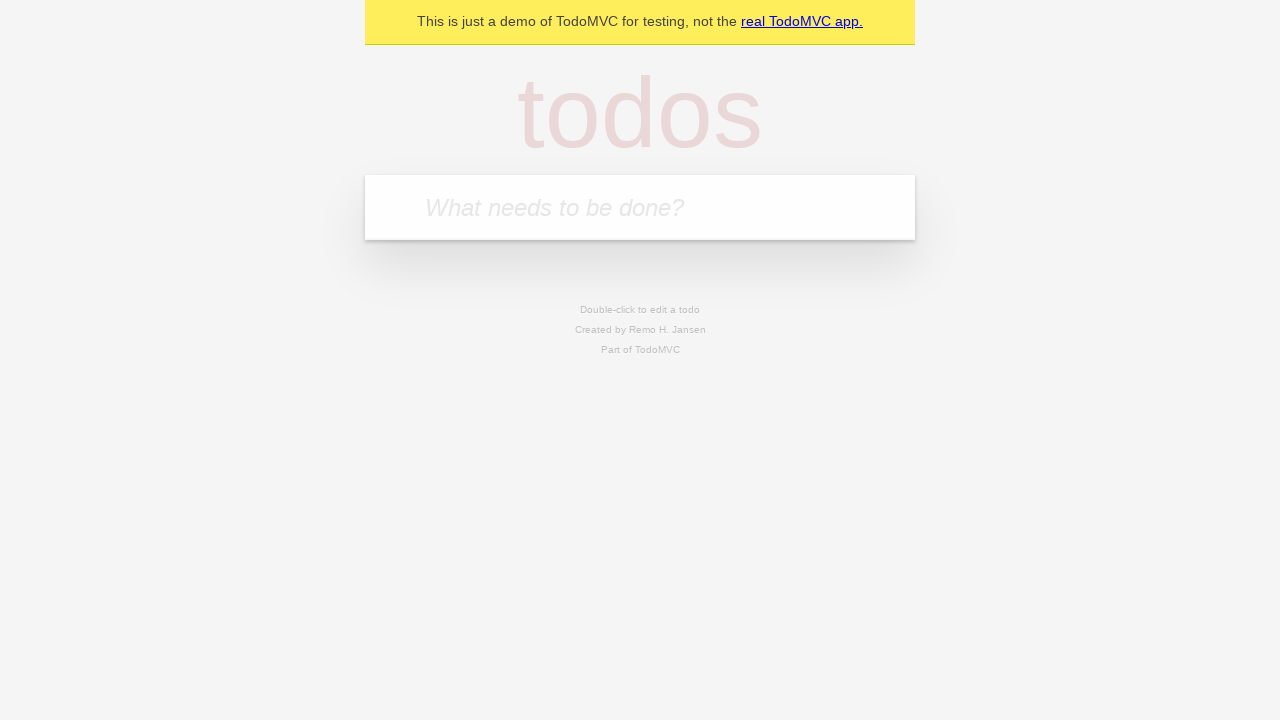

Filled todo input with 'buy some cheese' on internal:attr=[placeholder="What needs to be done?"i]
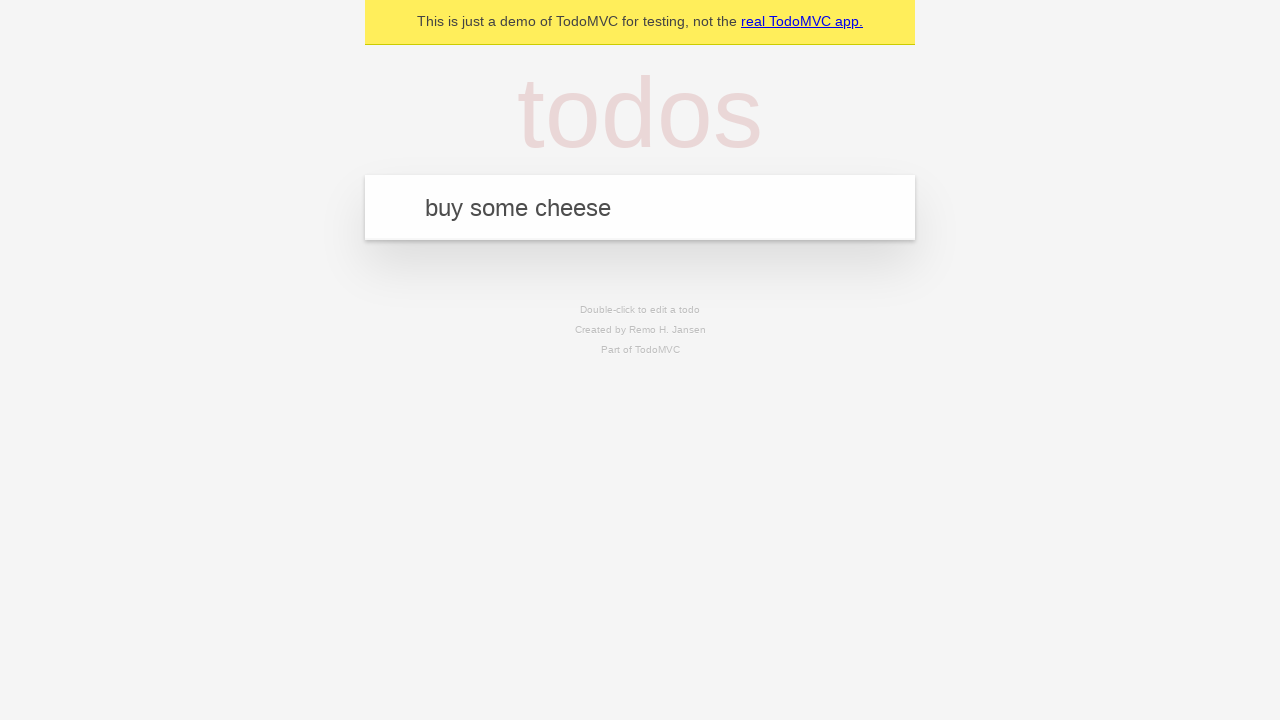

Pressed Enter to add 'buy some cheese' todo on internal:attr=[placeholder="What needs to be done?"i]
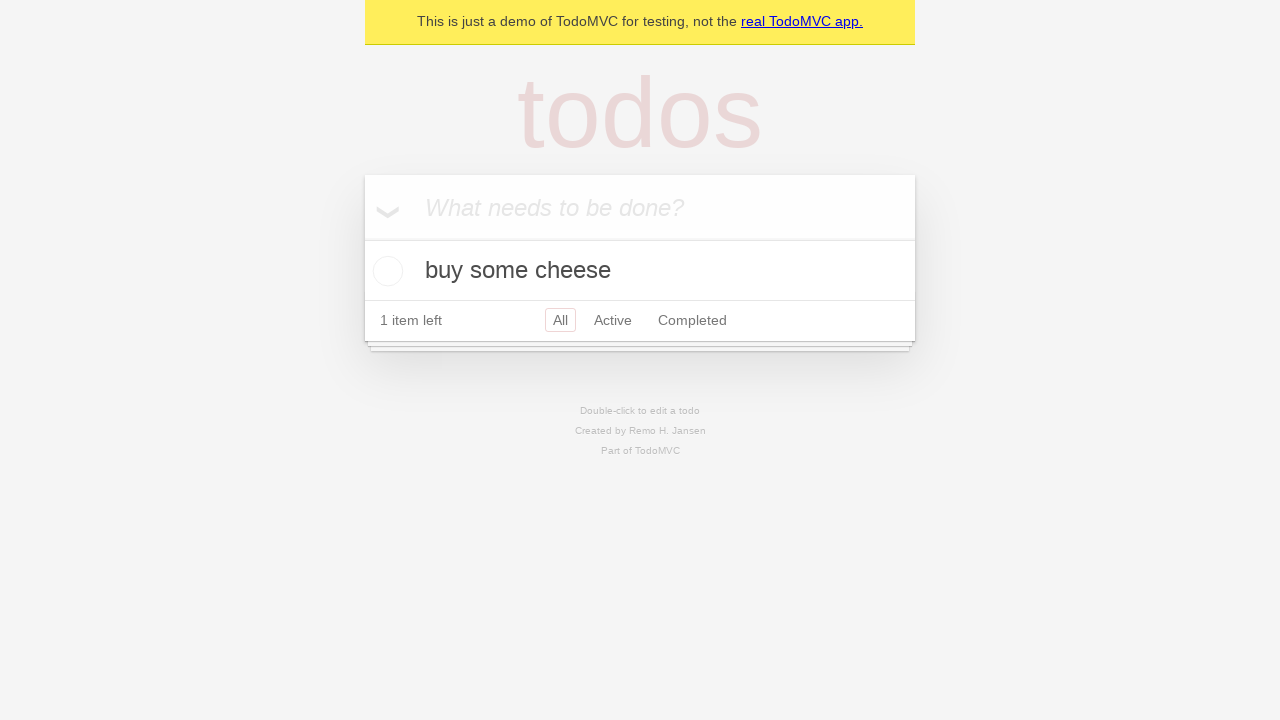

Filled todo input with 'feed the cat' on internal:attr=[placeholder="What needs to be done?"i]
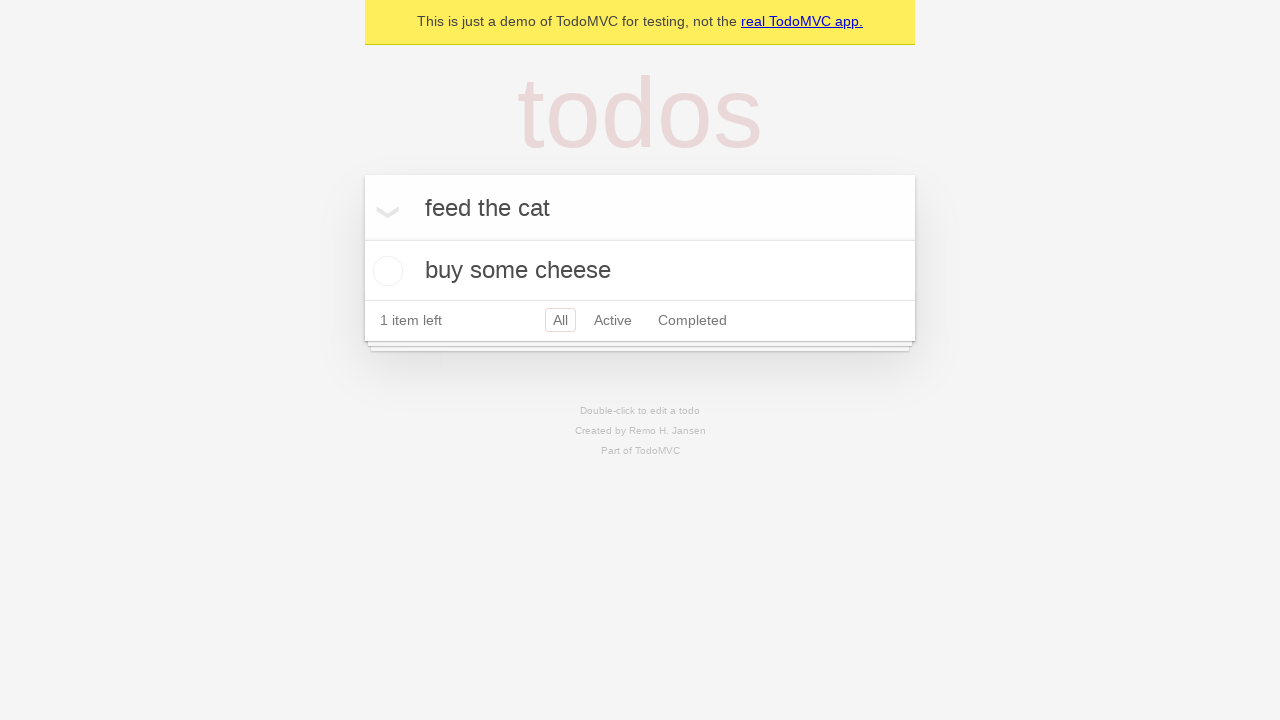

Pressed Enter to add 'feed the cat' todo on internal:attr=[placeholder="What needs to be done?"i]
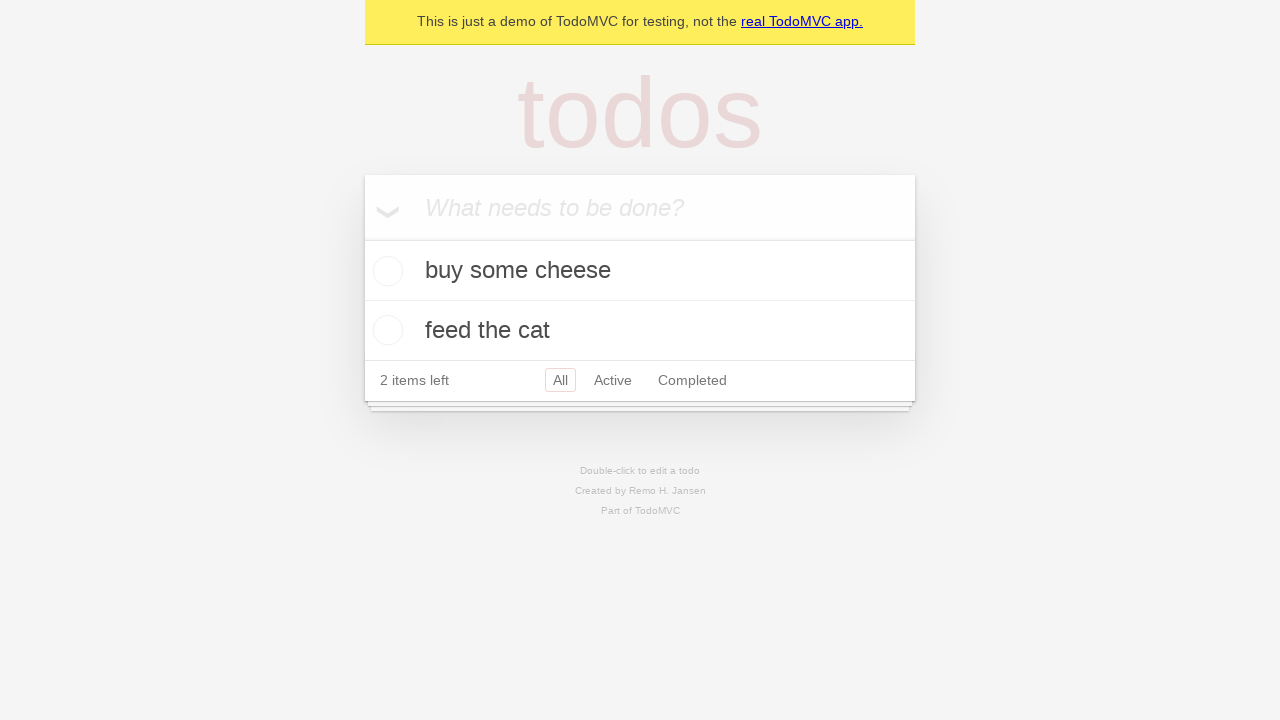

Filled todo input with 'book a doctors appointment' on internal:attr=[placeholder="What needs to be done?"i]
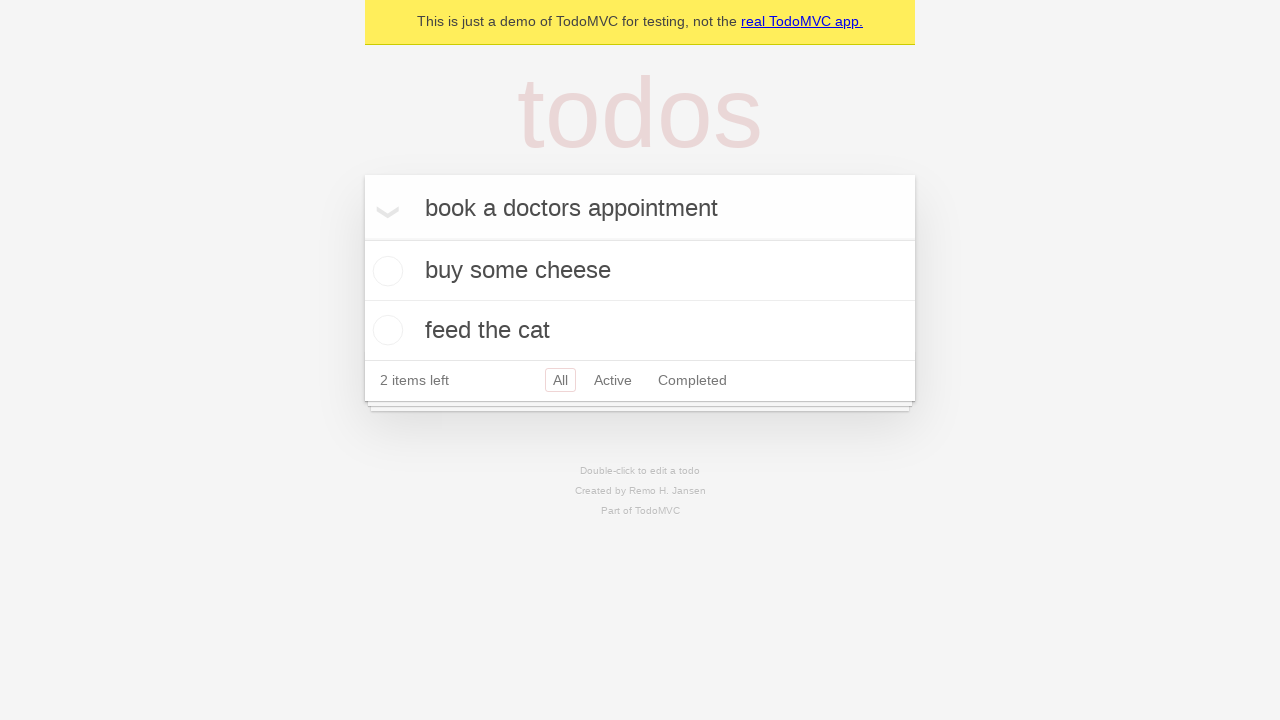

Pressed Enter to add 'book a doctors appointment' todo on internal:attr=[placeholder="What needs to be done?"i]
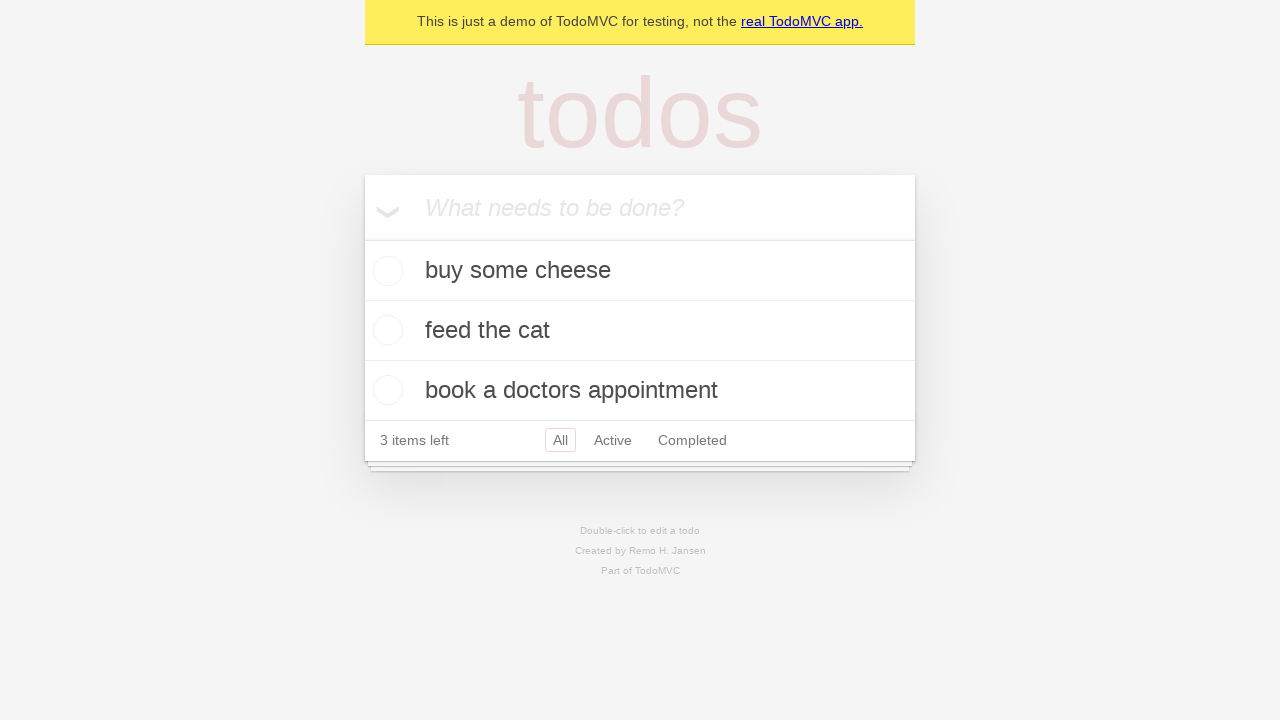

Checked 'Mark all as complete' toggle to mark all items as completed at (362, 238) on internal:label="Mark all as complete"i
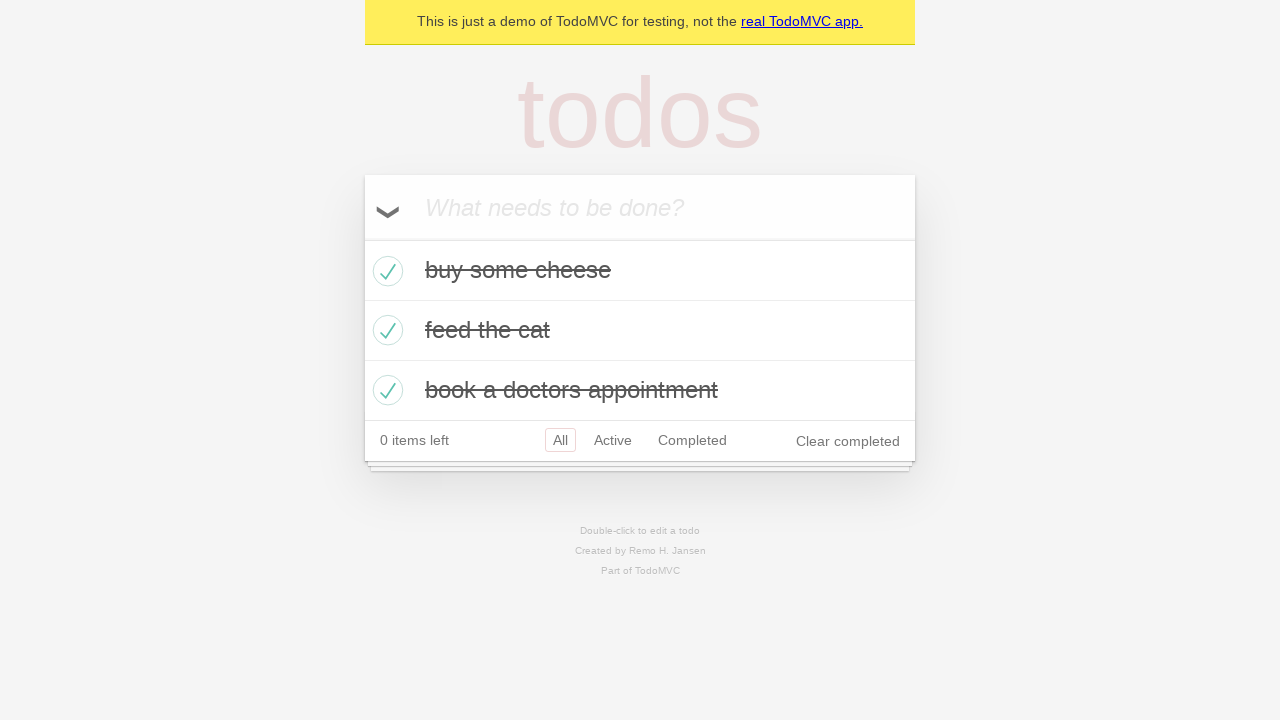

Unchecked 'Mark all as complete' toggle to clear all completed states at (362, 238) on internal:label="Mark all as complete"i
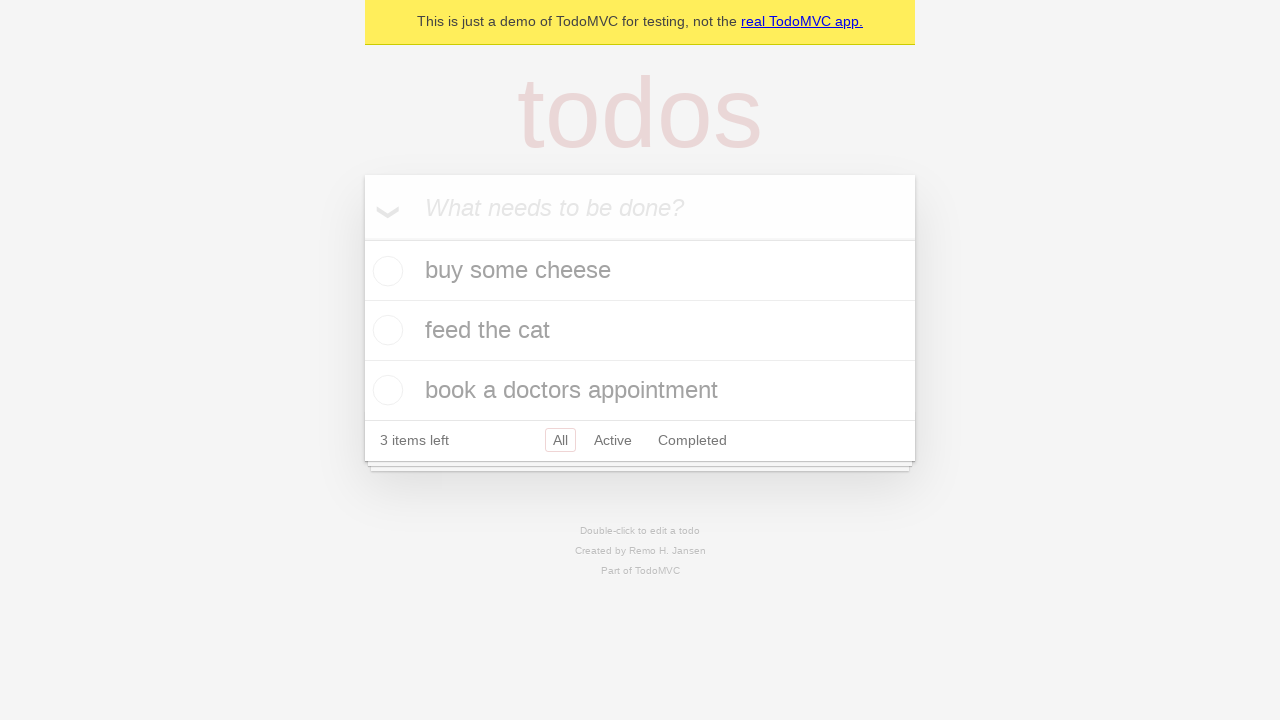

Waited for todo items to be visible in the DOM
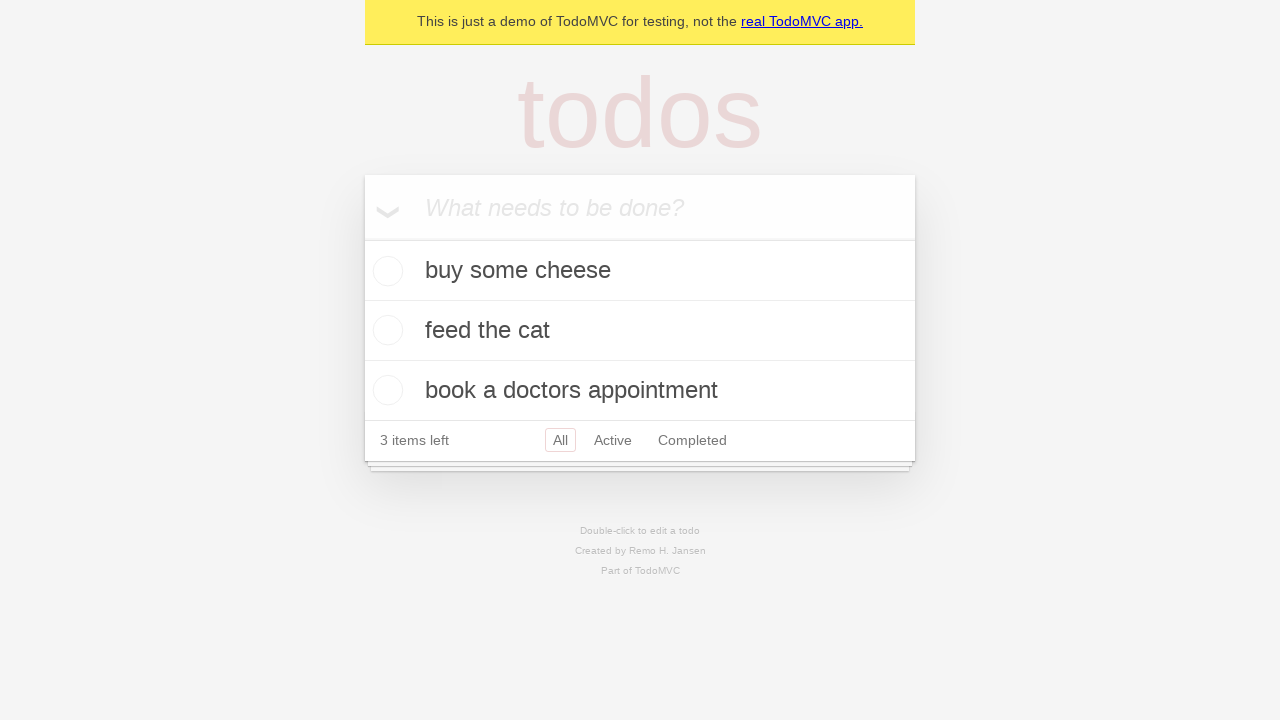

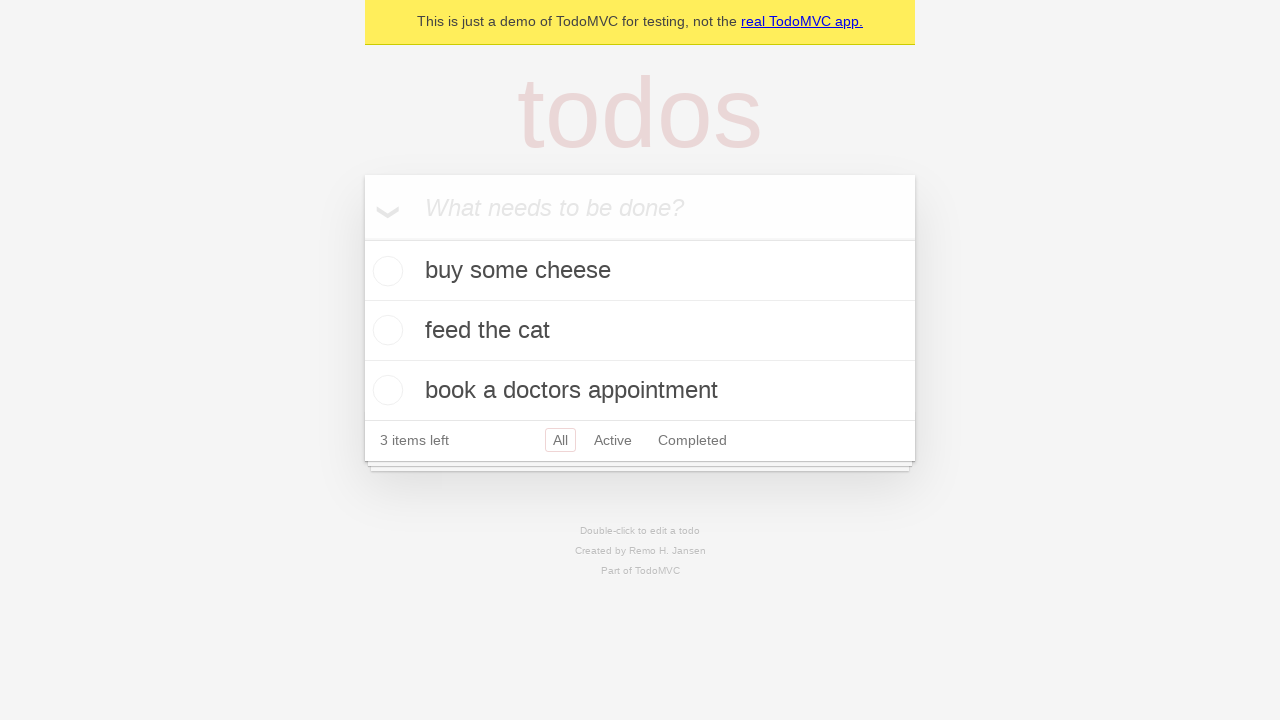